Tests file download functionality by navigating to the file download page, downloading a text file, and verifying the download completes successfully.

Starting URL: https://the-internet.herokuapp.com/

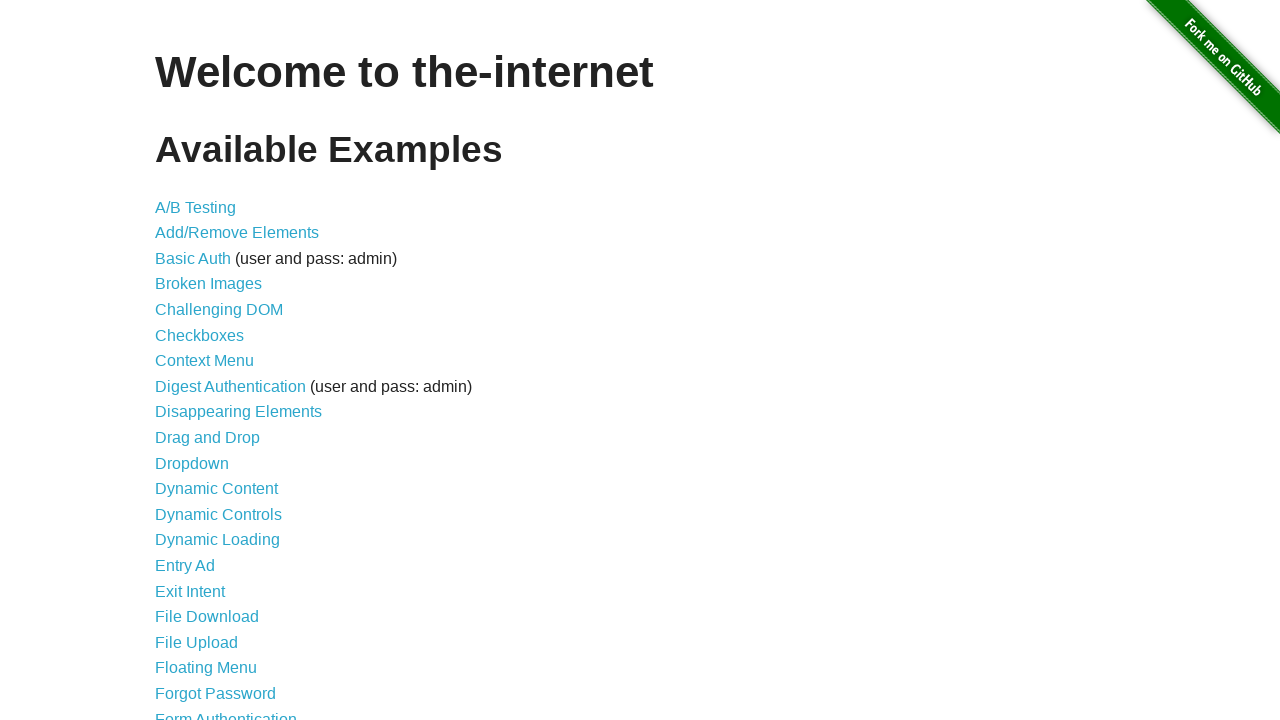

Clicked on File Download link at (207, 617) on a[href='/download']
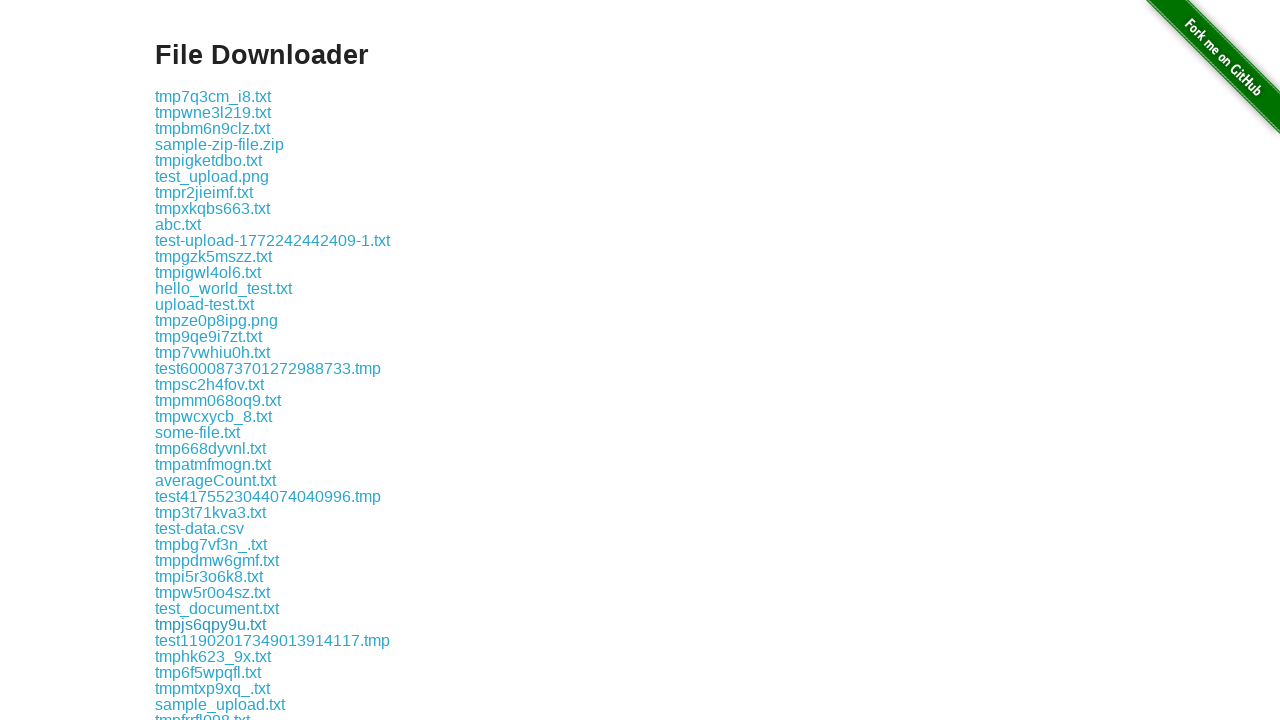

Download page loaded successfully
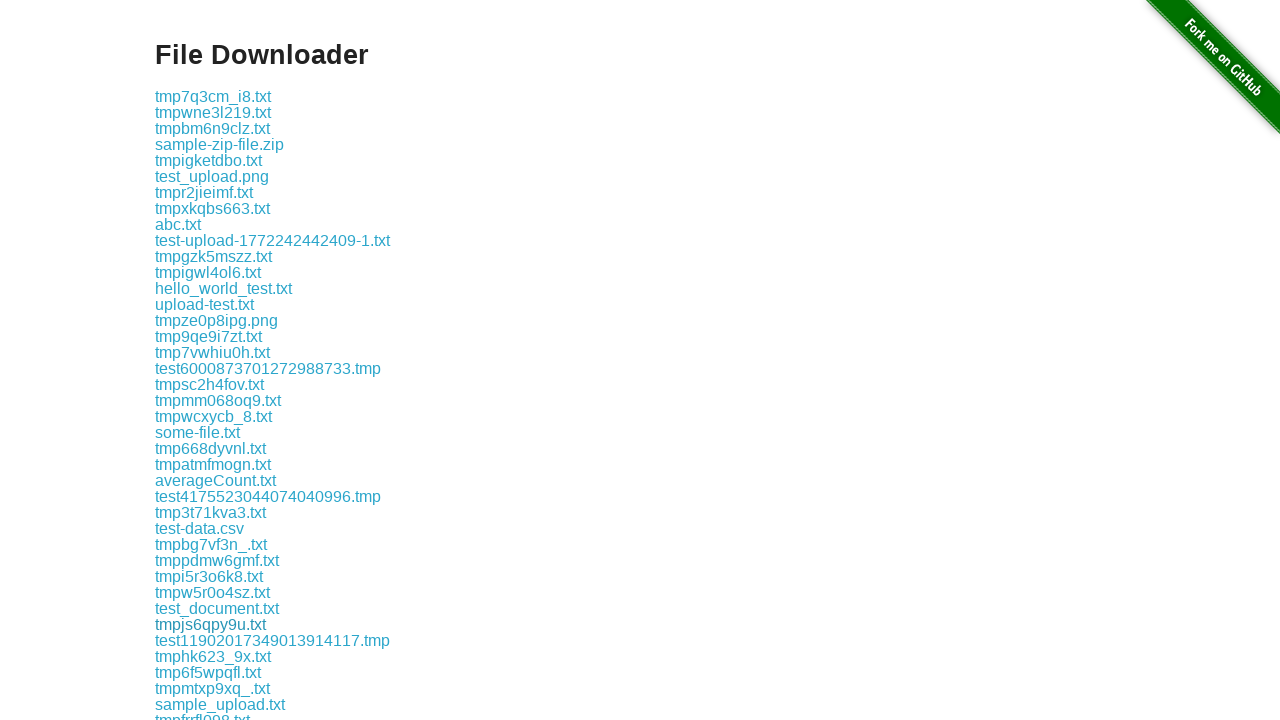

Clicked on some-file.txt to initiate download at (198, 432) on a[href*='some-file.txt']
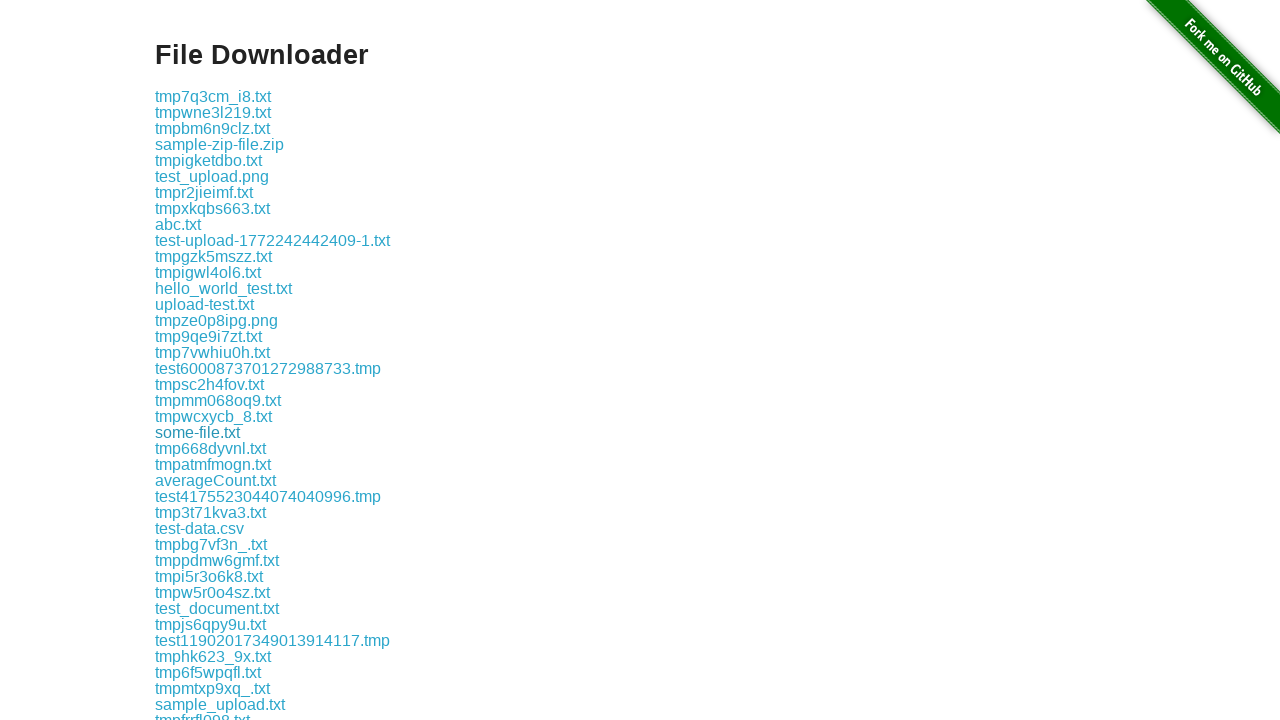

Download object retrieved and download completed
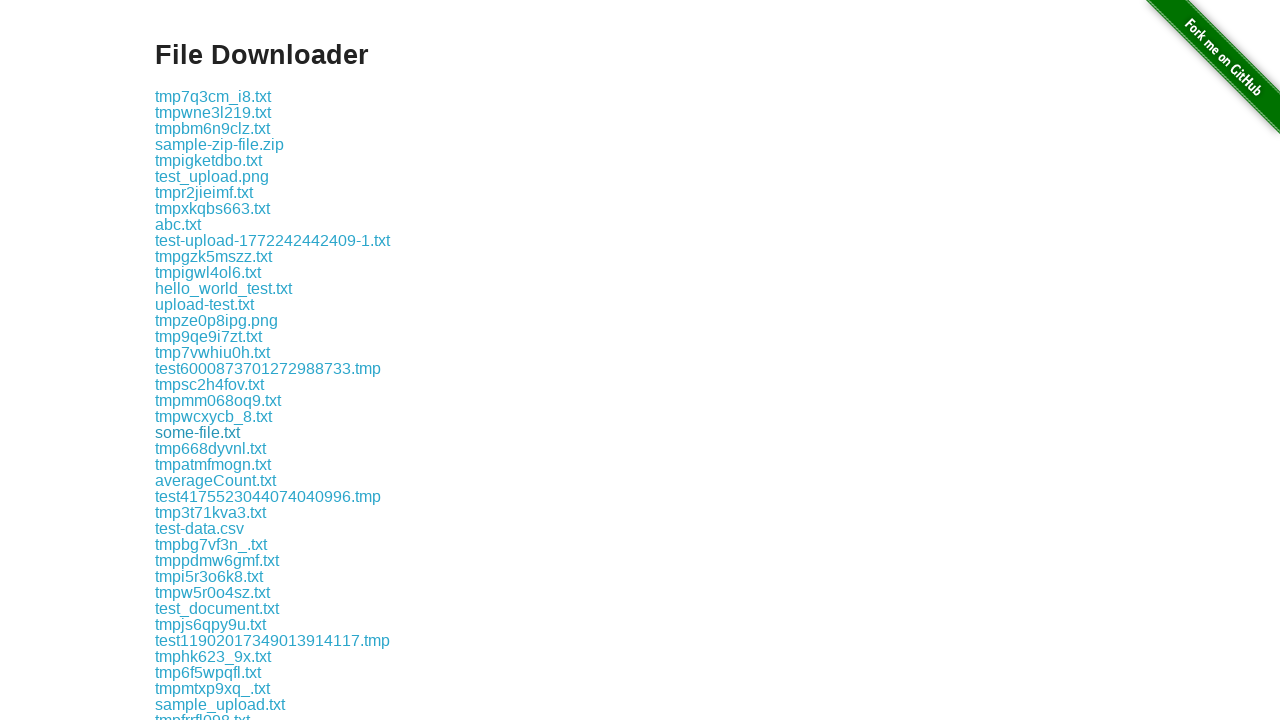

Downloaded file path obtained
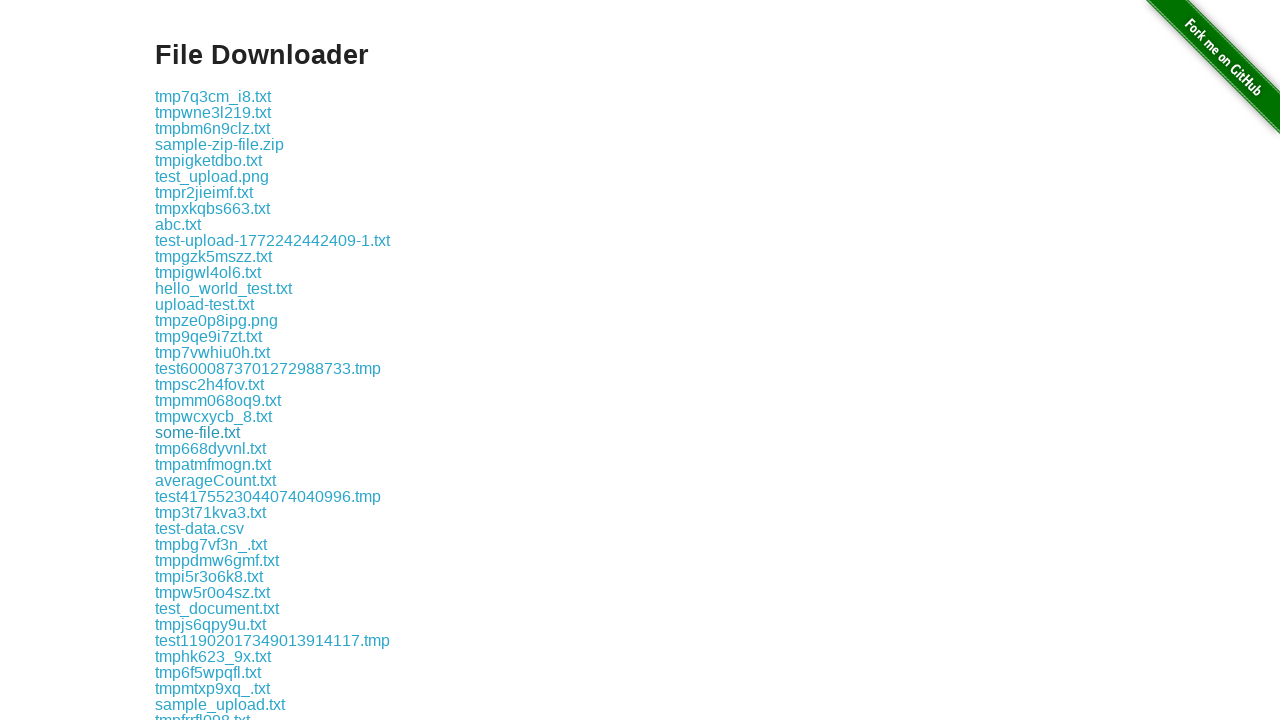

Verified that downloaded file exists at the expected path
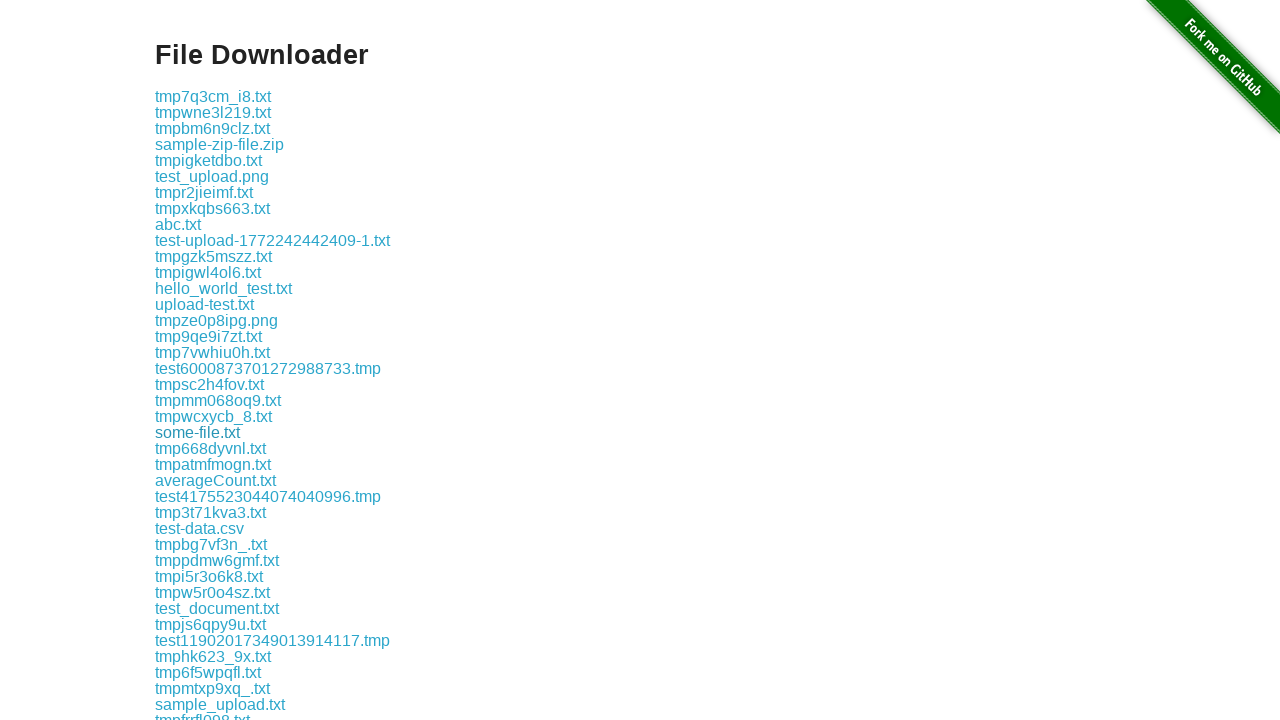

Deleted the downloaded file for cleanup
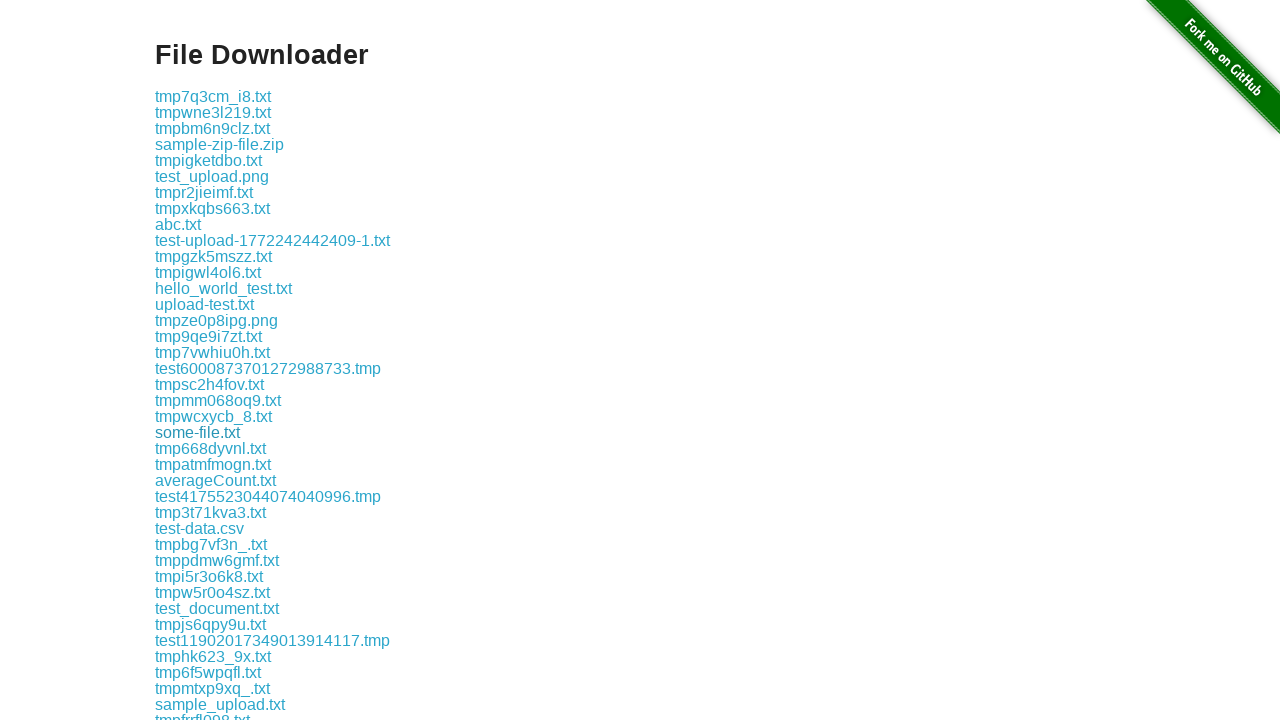

Verified that downloaded file was successfully removed
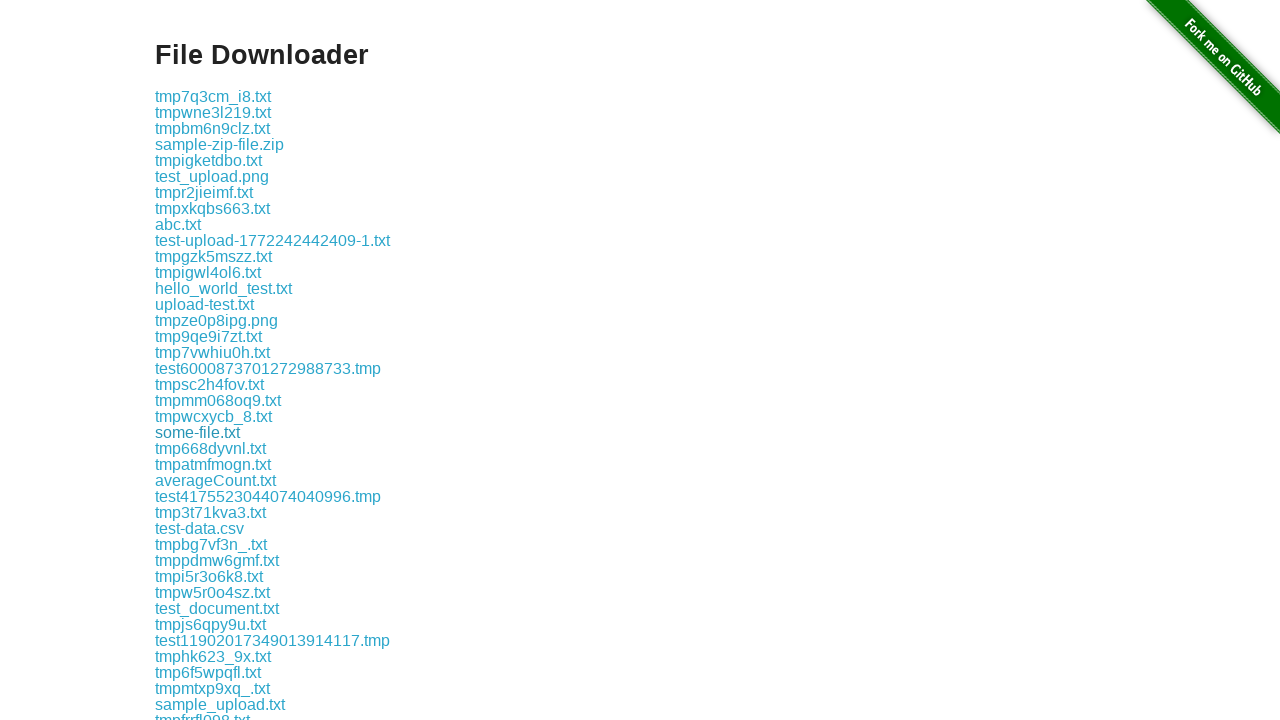

Navigated back to the main page
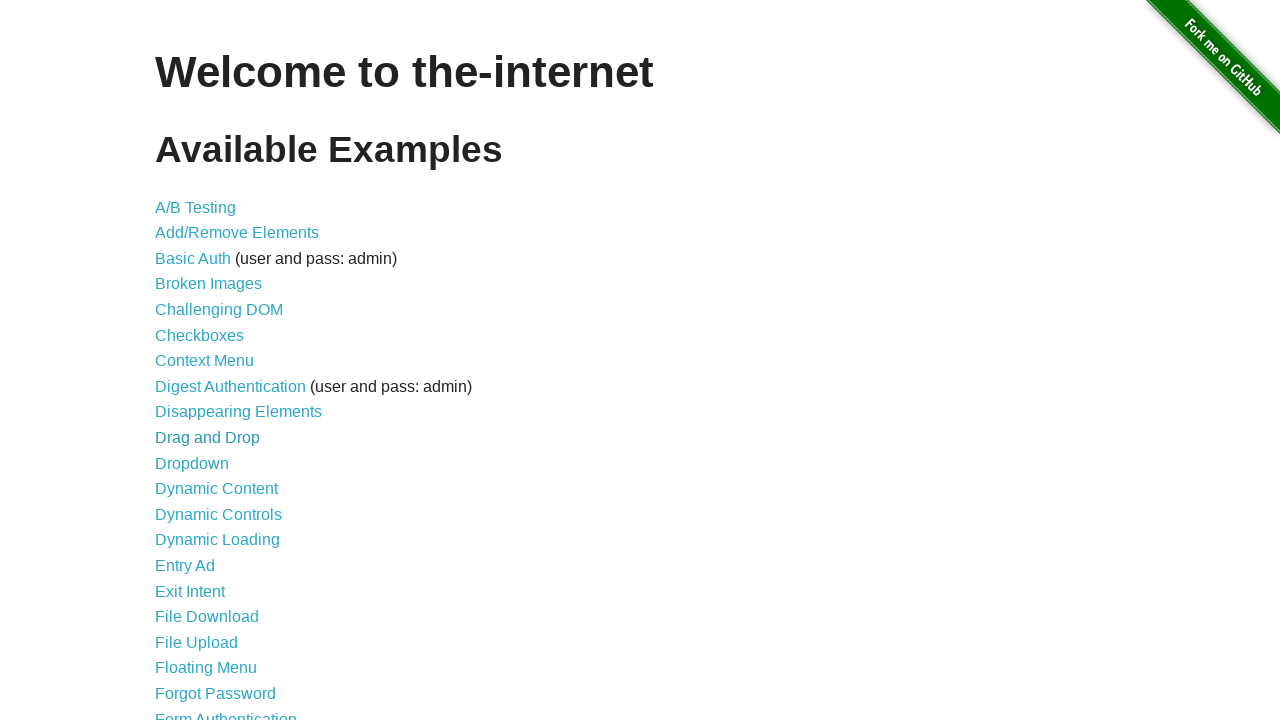

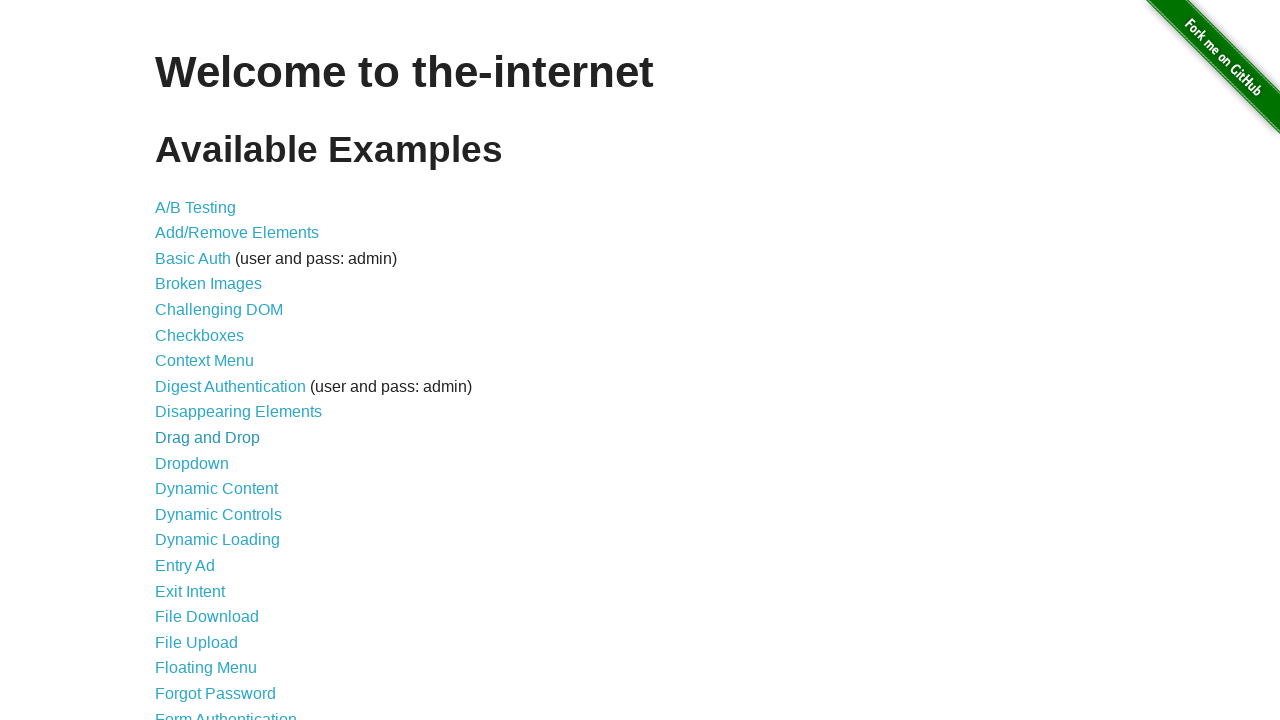